Verifies that avatar images and text blocks are visible on the static content page

Starting URL: http://the-internet.herokuapp.com/dynamic_content?with_content=static

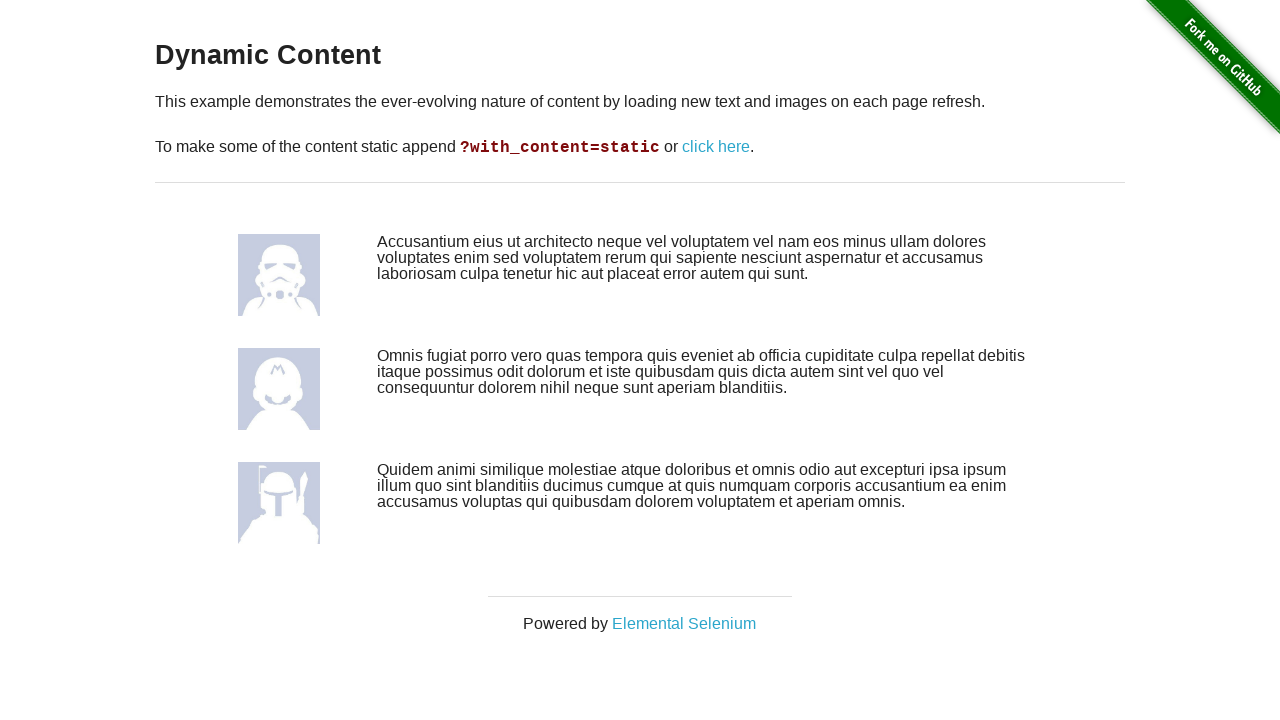

Navigated to static content page
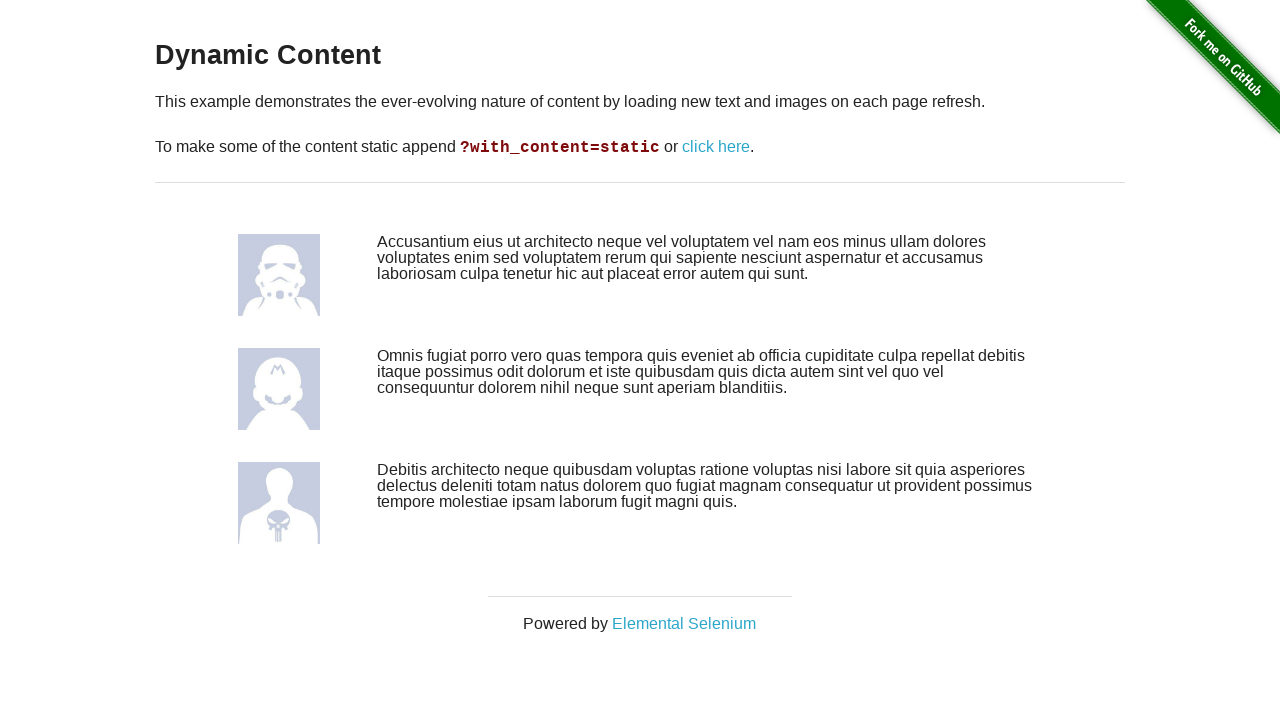

Located avatar image elements
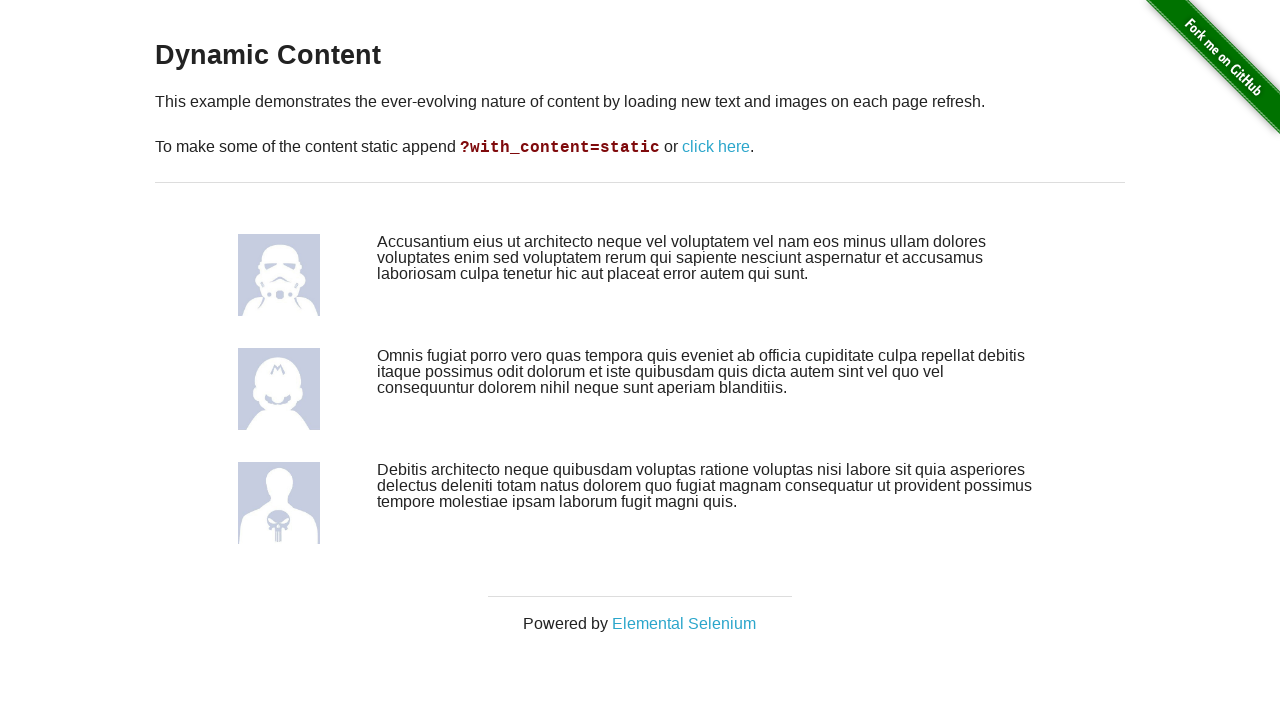

Avatar images are visible
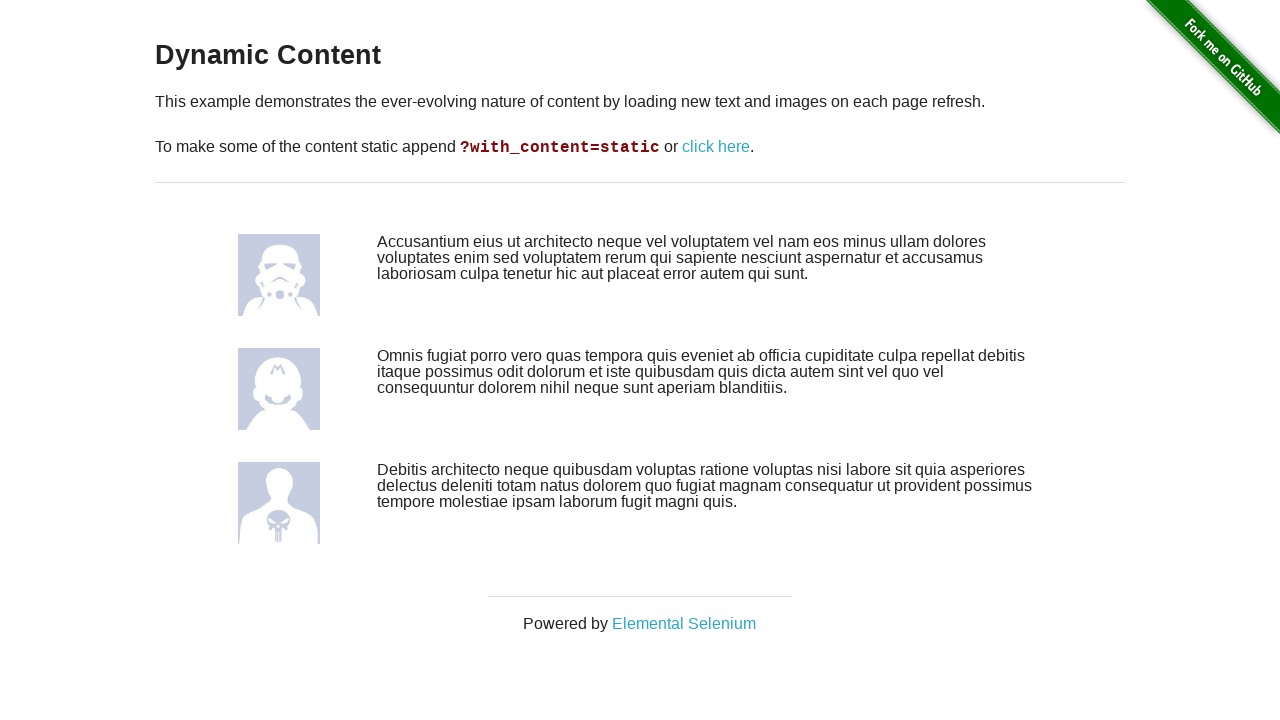

Located text block elements
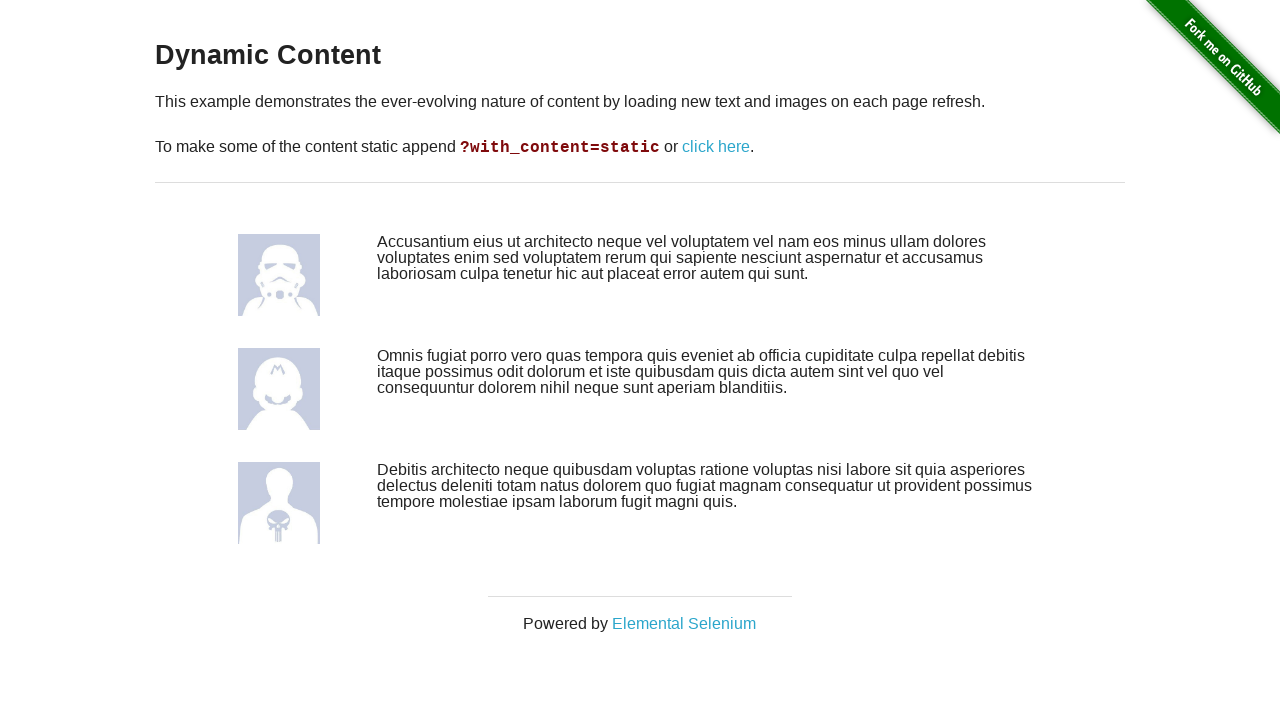

Text blocks are visible
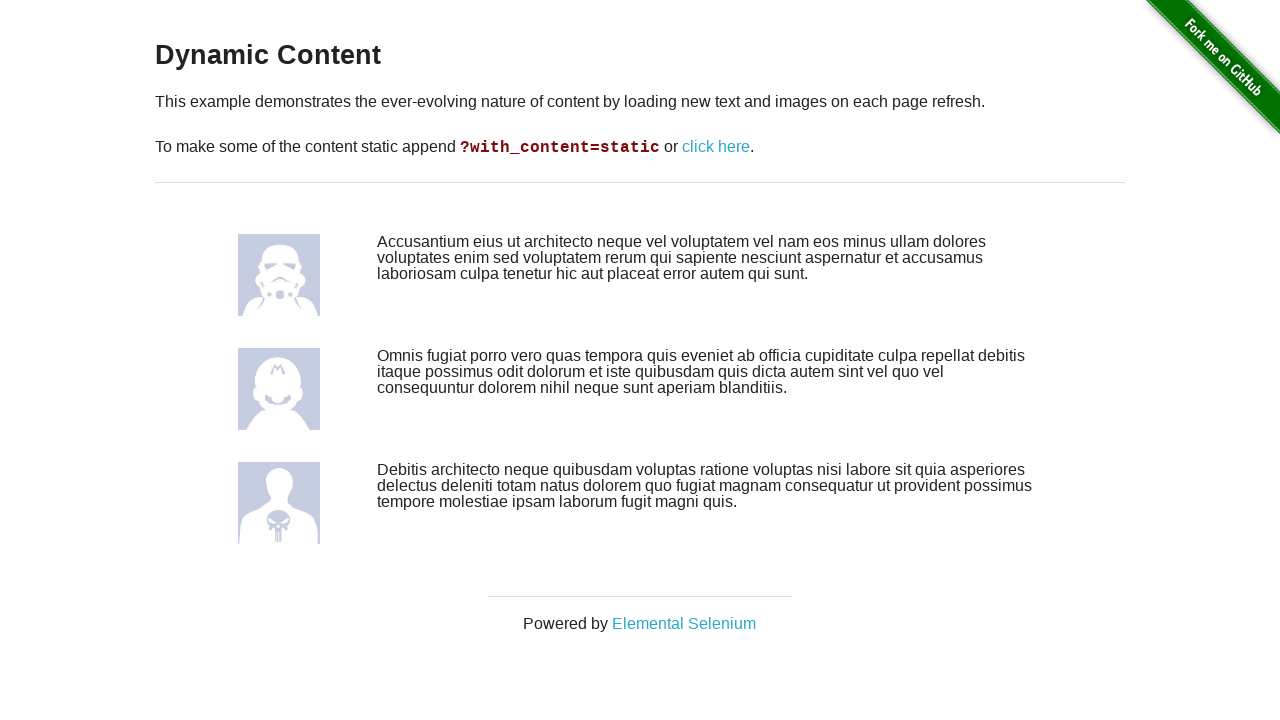

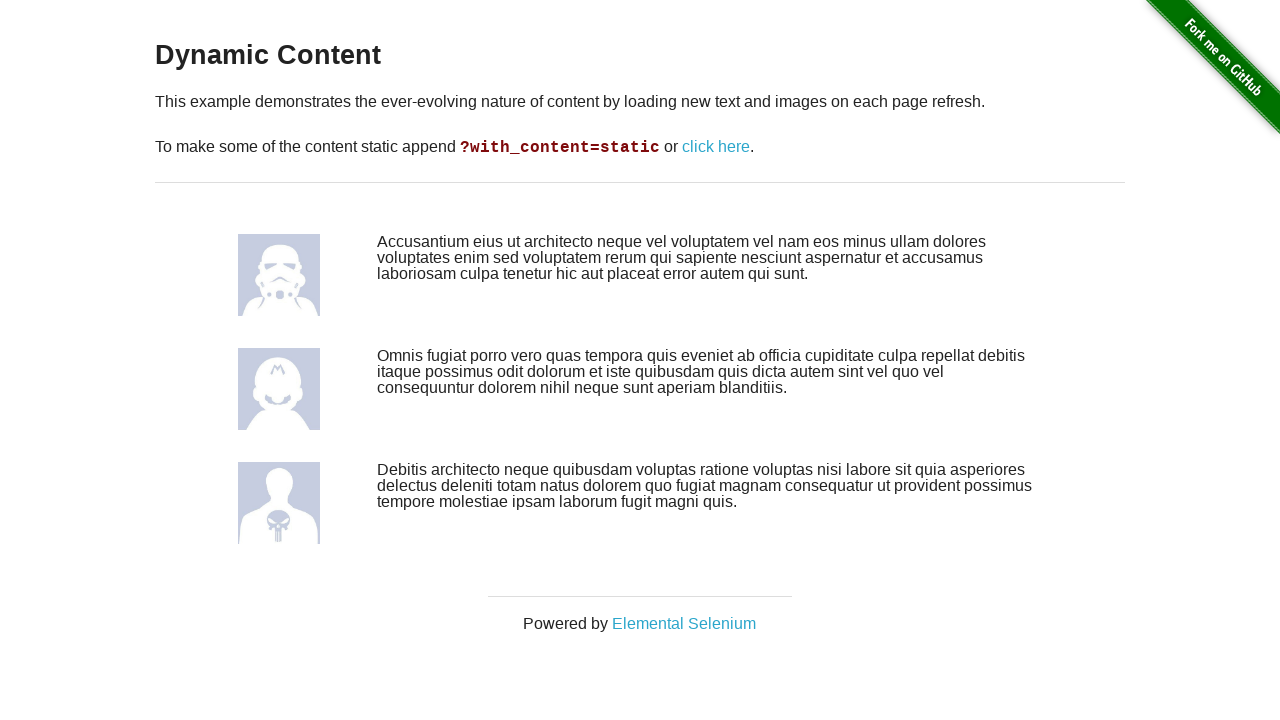